Tests adding 10 elements by clicking the Add Element button 10 times, then removing all 10 elements by clicking each Delete button

Starting URL: https://the-internet.herokuapp.com/add_remove_elements/

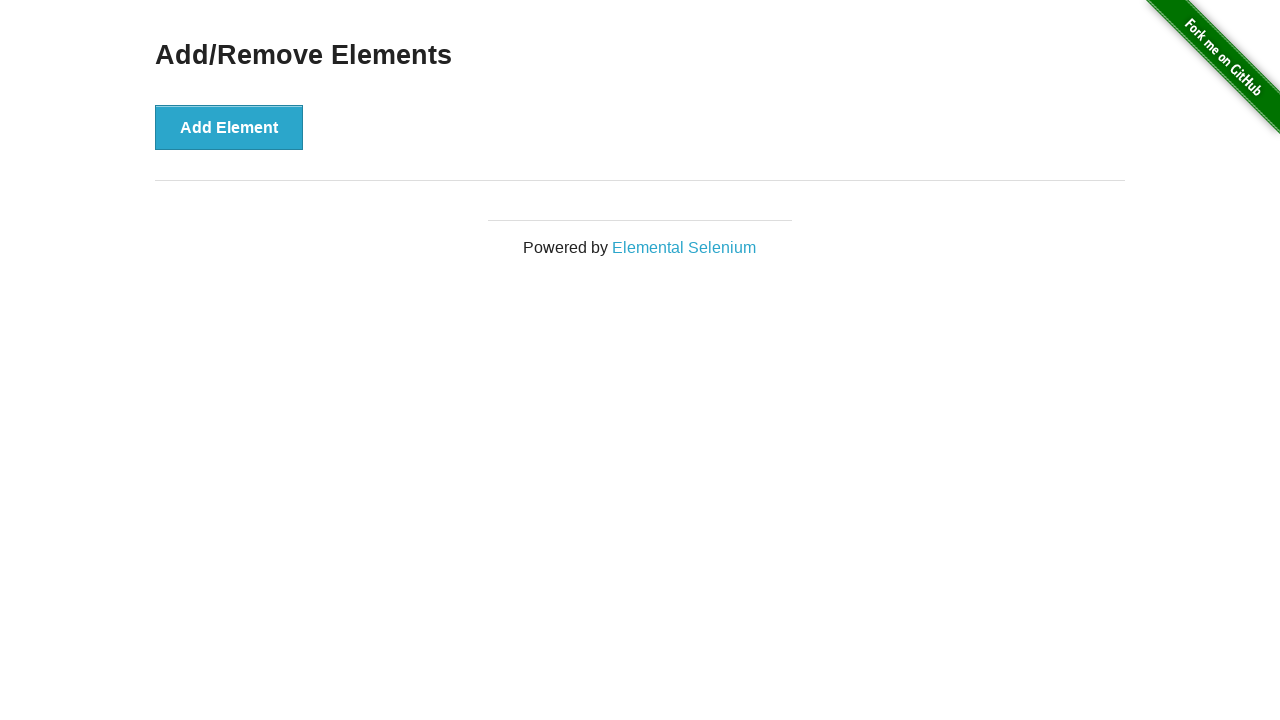

Clicked Add Element button (iteration 1/10) at (229, 127) on internal:role=button[name="Add Element"i]
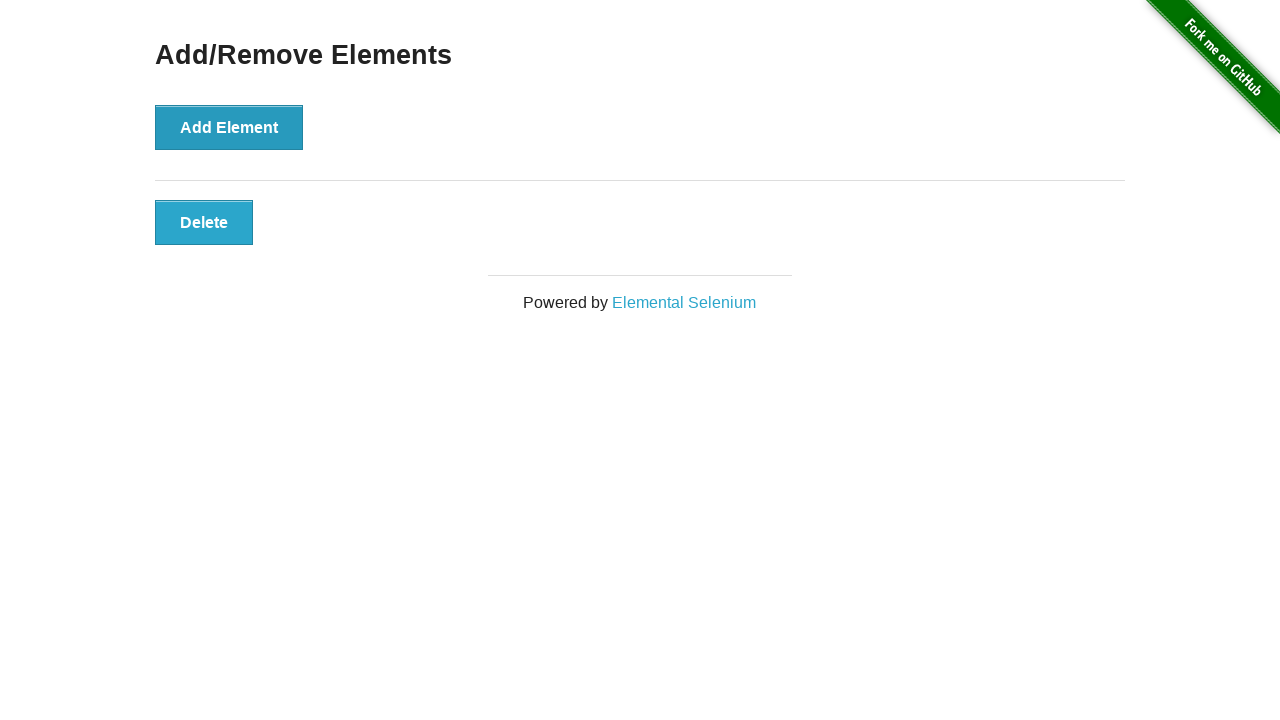

Clicked Add Element button (iteration 2/10) at (229, 127) on internal:role=button[name="Add Element"i]
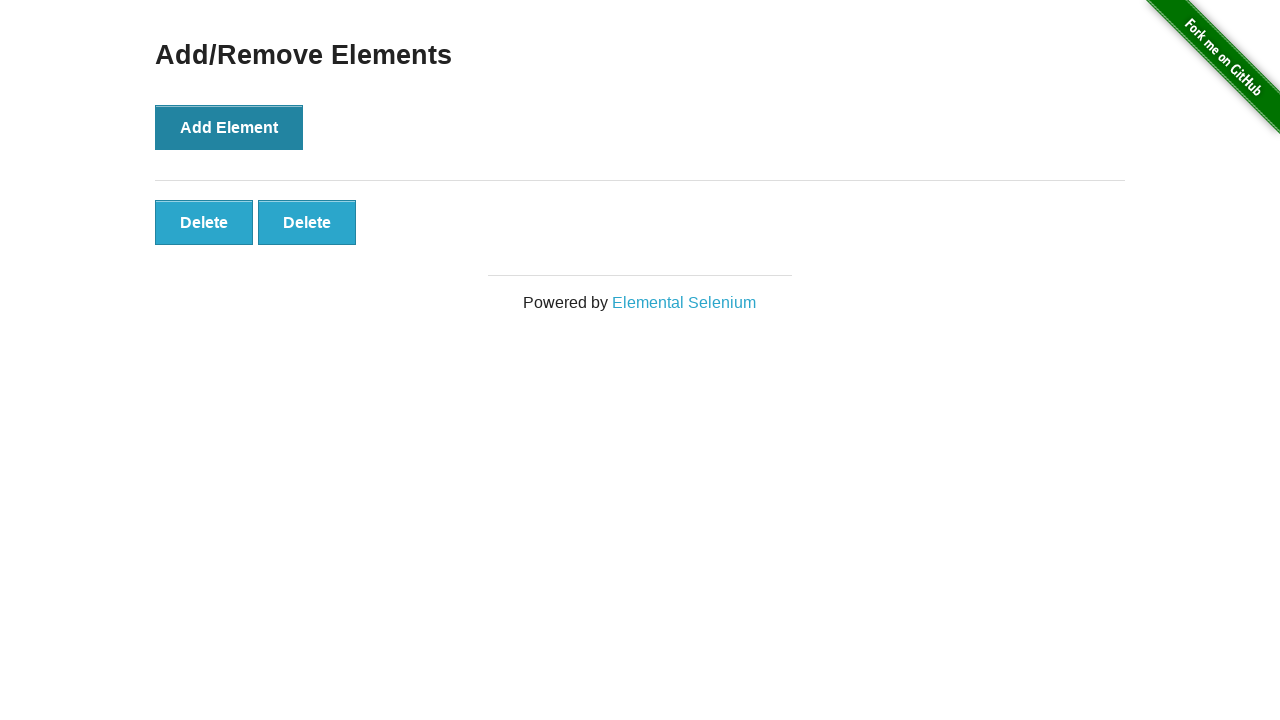

Clicked Add Element button (iteration 3/10) at (229, 127) on internal:role=button[name="Add Element"i]
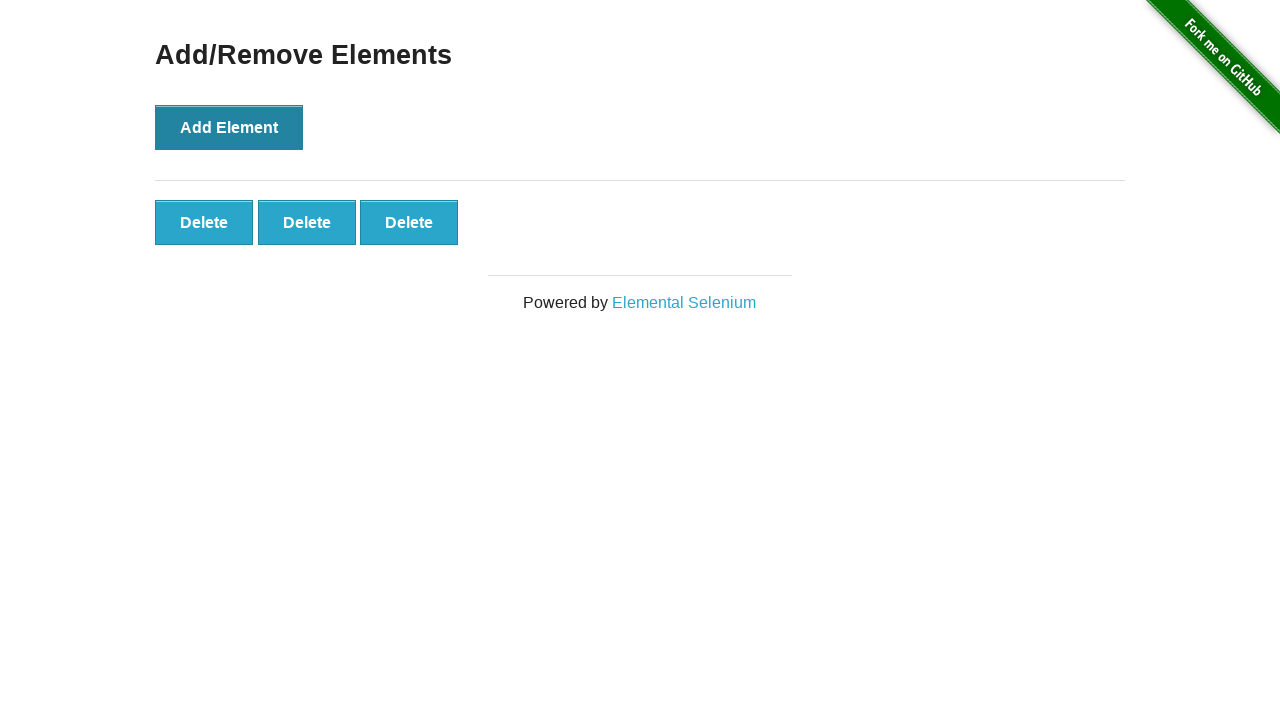

Clicked Add Element button (iteration 4/10) at (229, 127) on internal:role=button[name="Add Element"i]
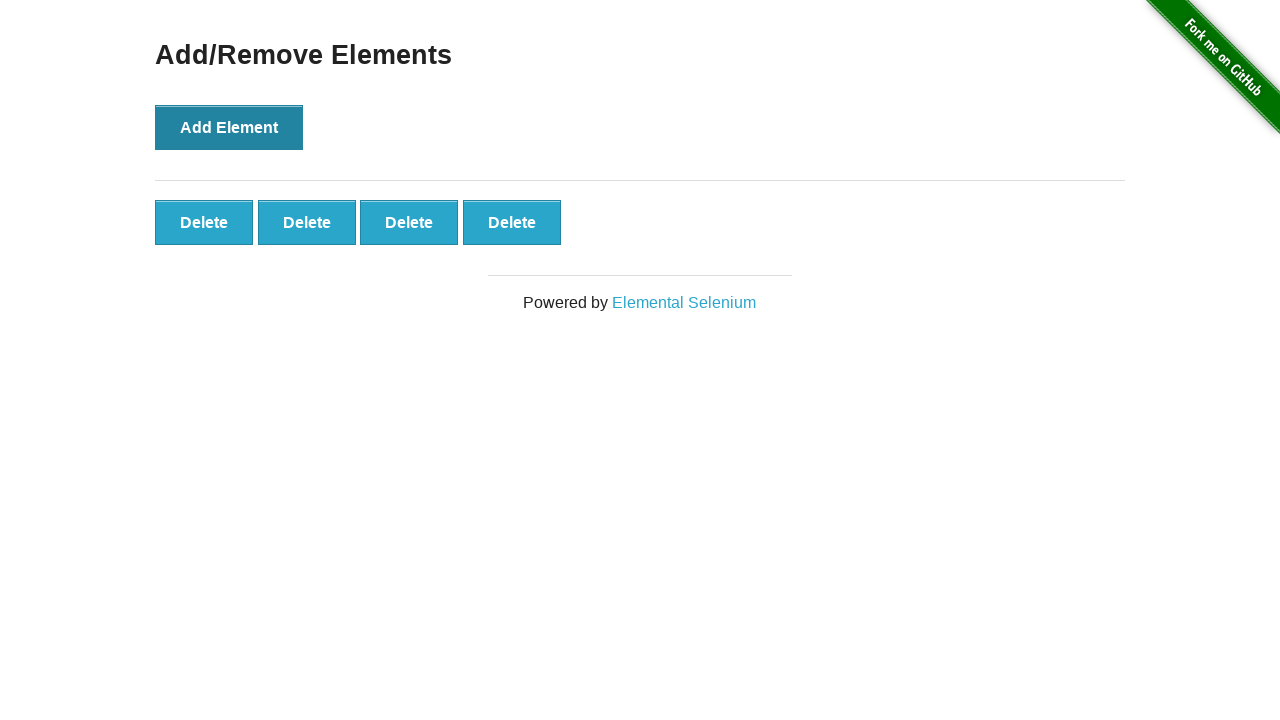

Clicked Add Element button (iteration 5/10) at (229, 127) on internal:role=button[name="Add Element"i]
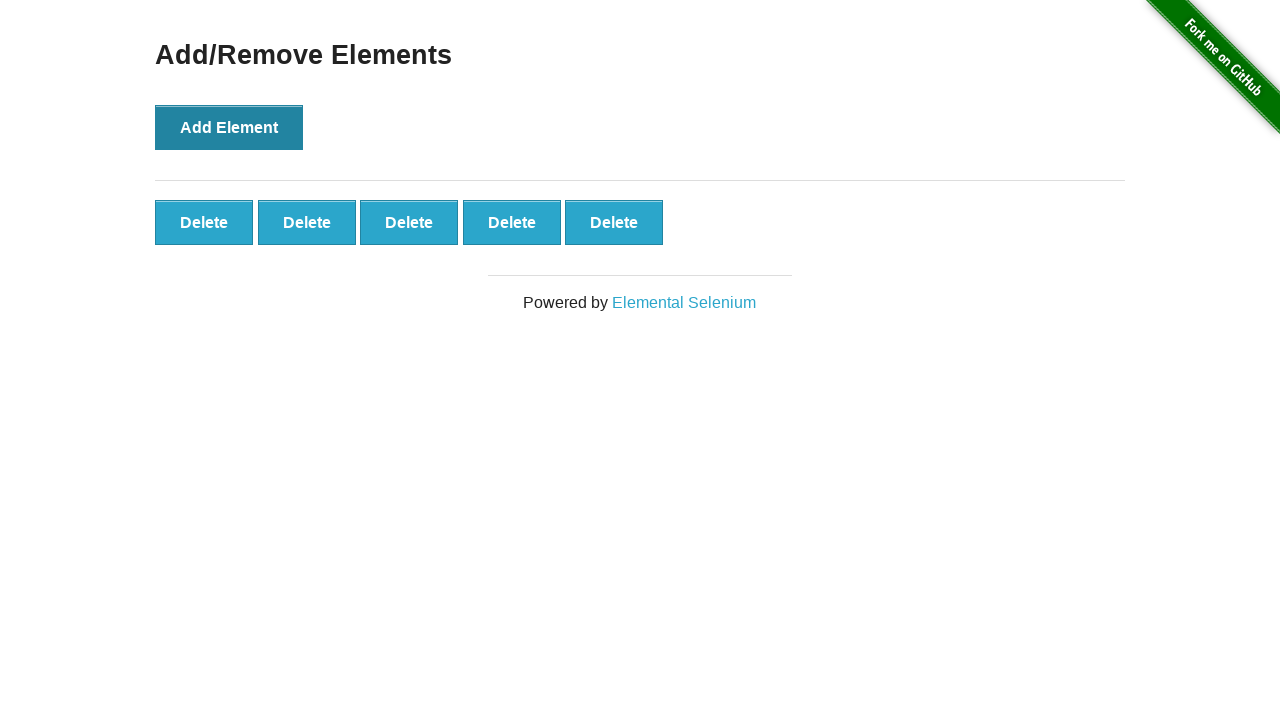

Clicked Add Element button (iteration 6/10) at (229, 127) on internal:role=button[name="Add Element"i]
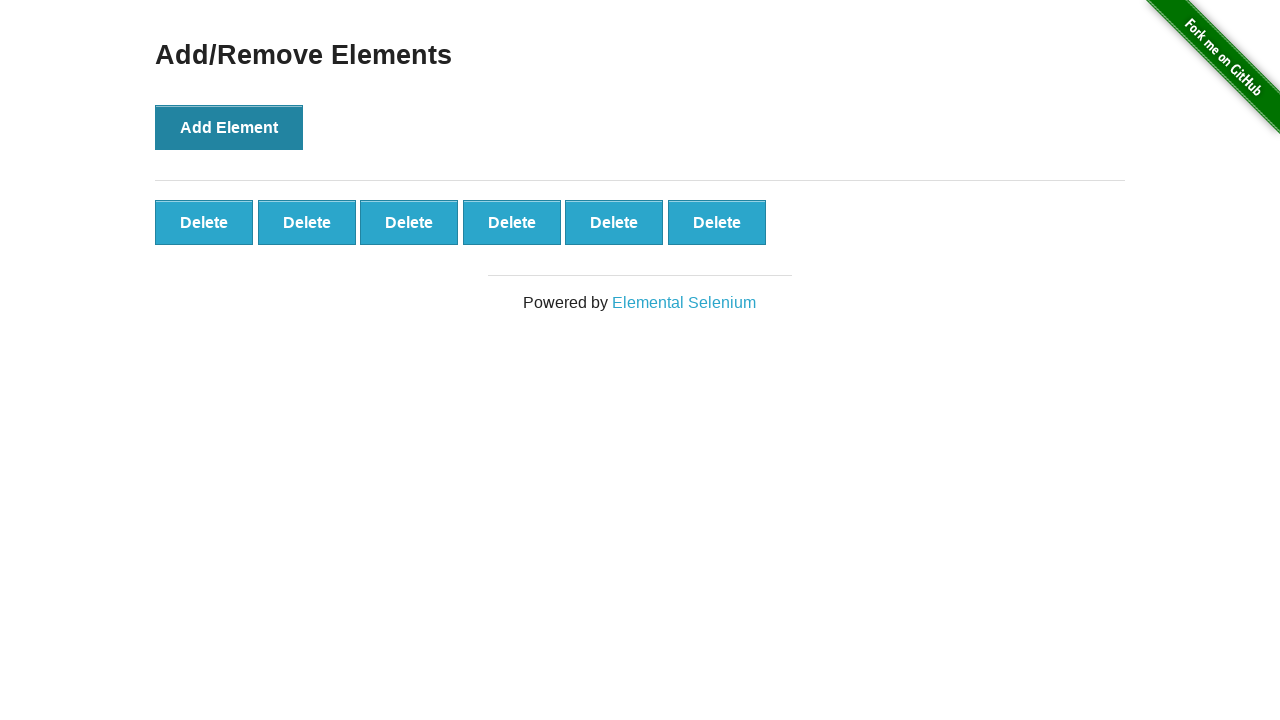

Clicked Add Element button (iteration 7/10) at (229, 127) on internal:role=button[name="Add Element"i]
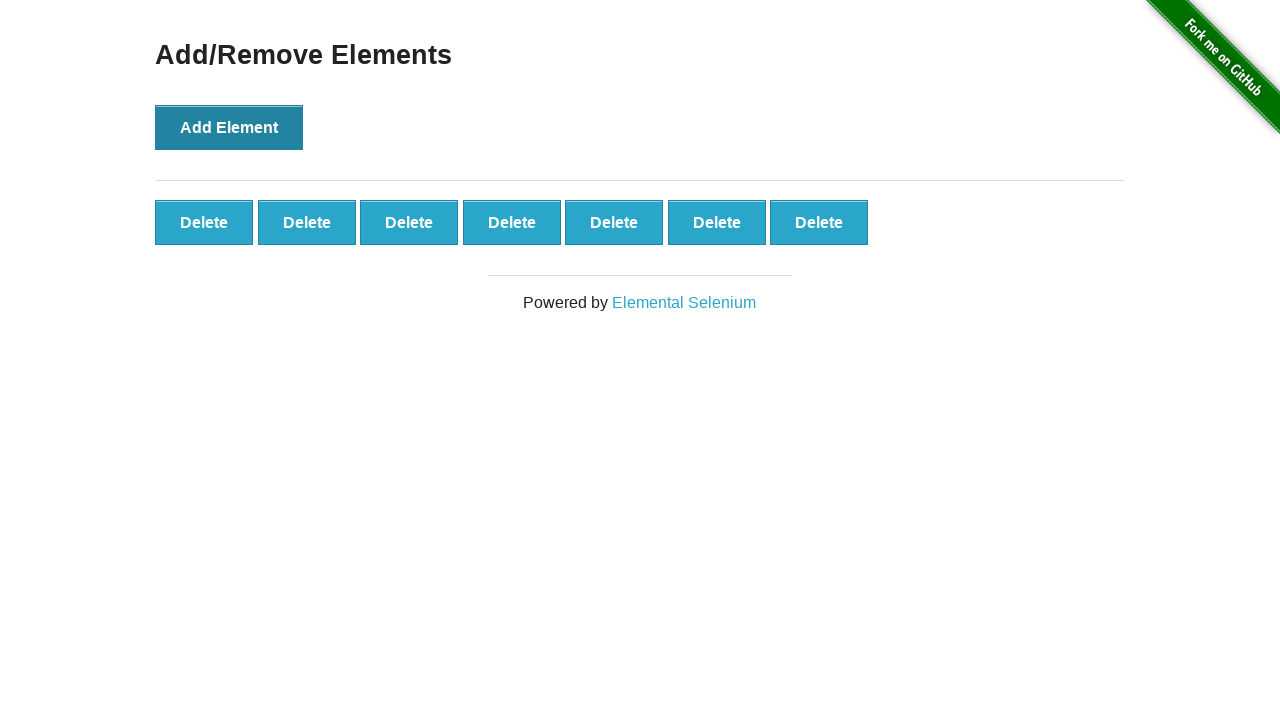

Clicked Add Element button (iteration 8/10) at (229, 127) on internal:role=button[name="Add Element"i]
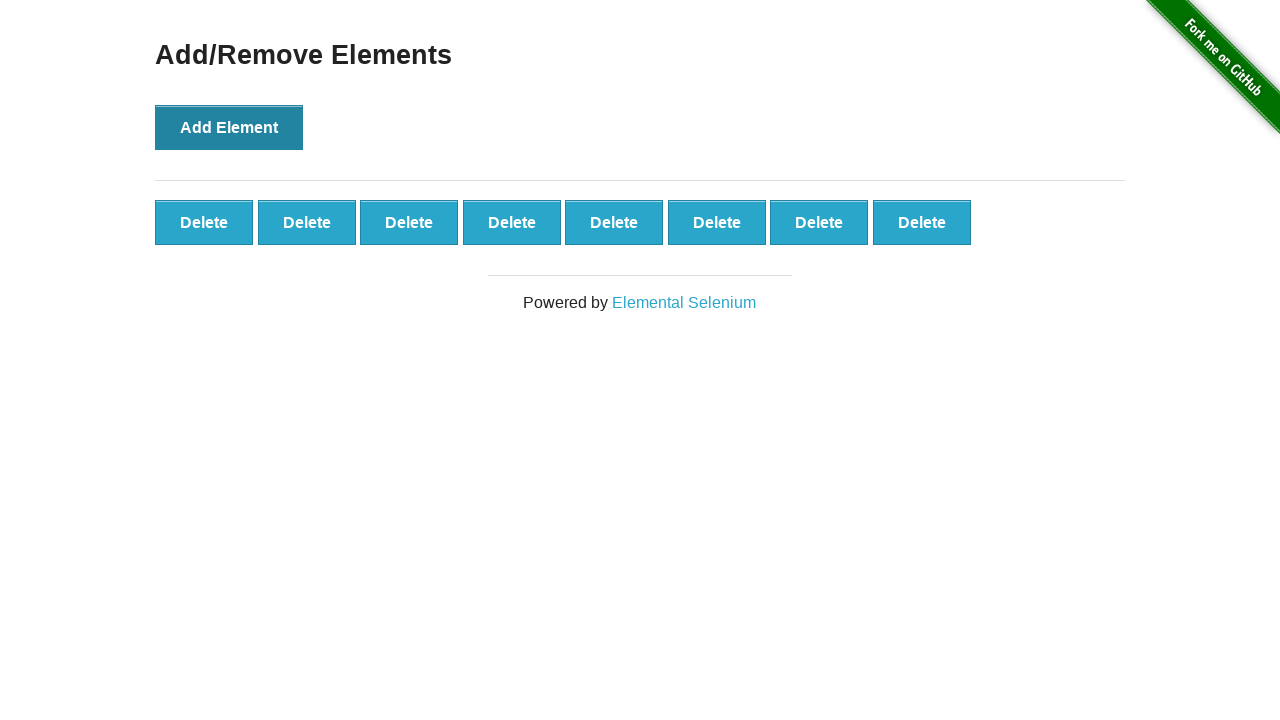

Clicked Add Element button (iteration 9/10) at (229, 127) on internal:role=button[name="Add Element"i]
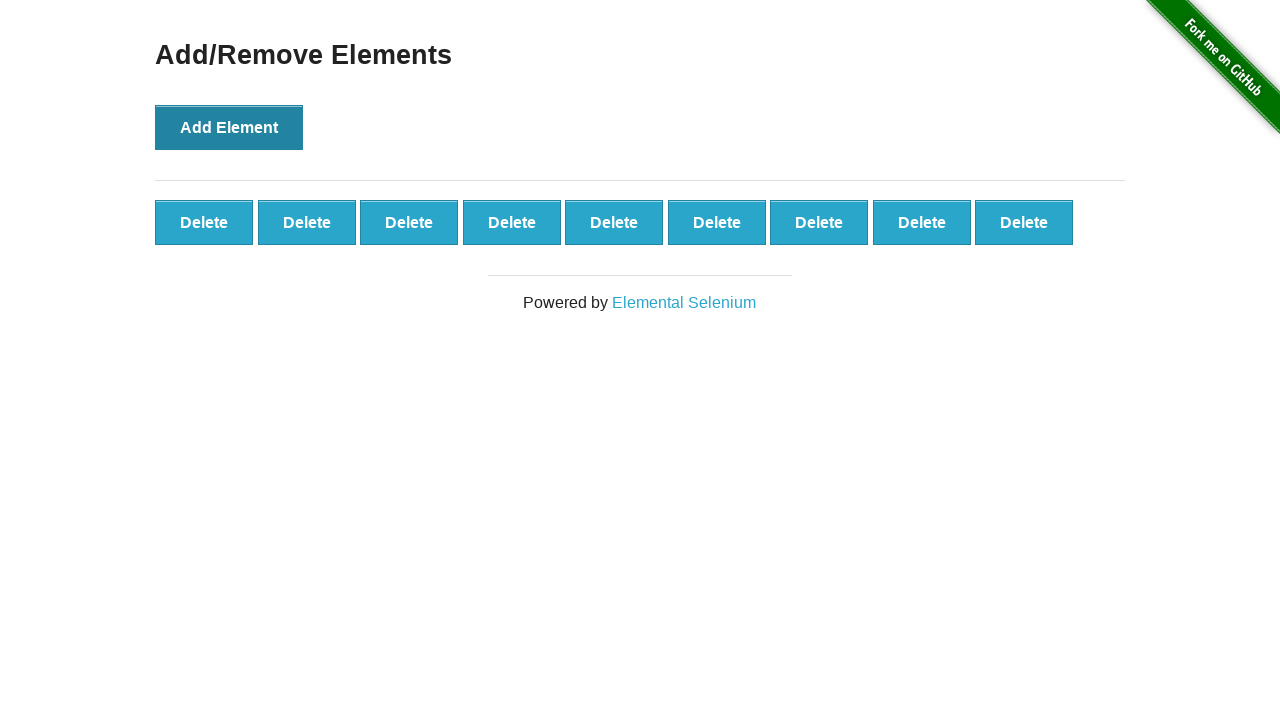

Clicked Add Element button (iteration 10/10) at (229, 127) on internal:role=button[name="Add Element"i]
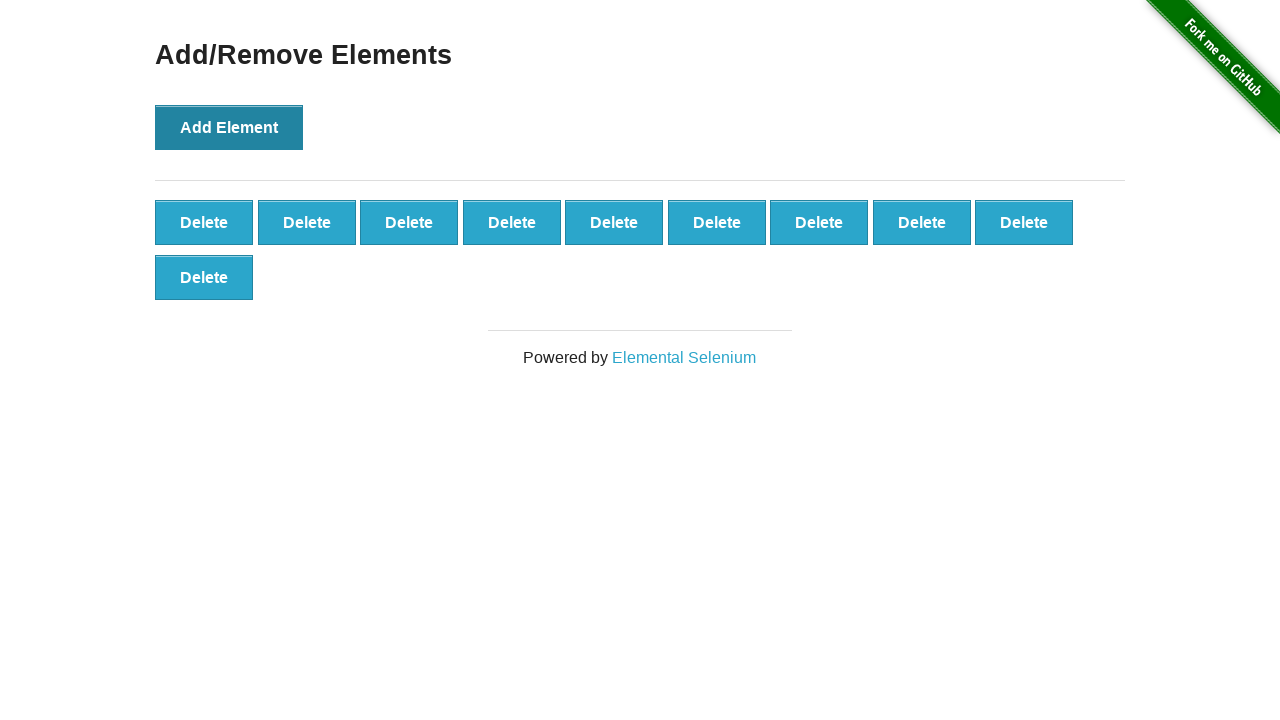

Verified that 10 delete buttons are present
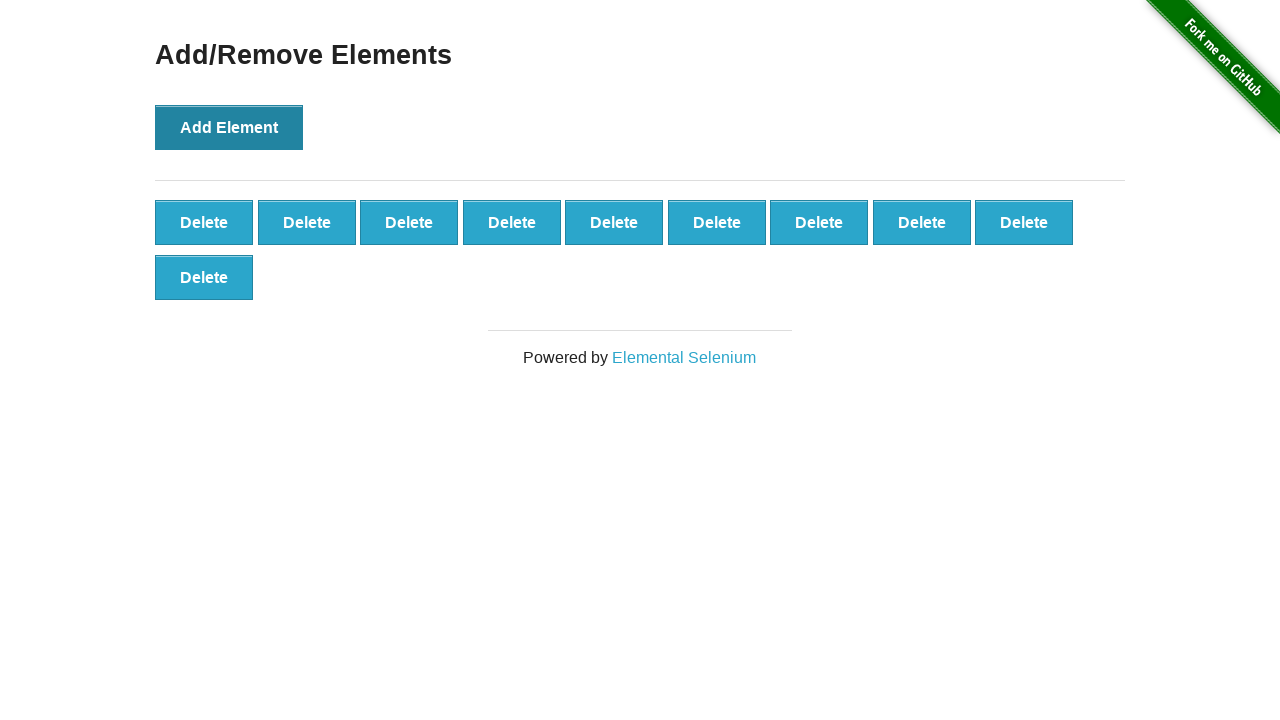

Clicked delete button to remove element (iteration 1/10) at (204, 222) on #elements button >> nth=0
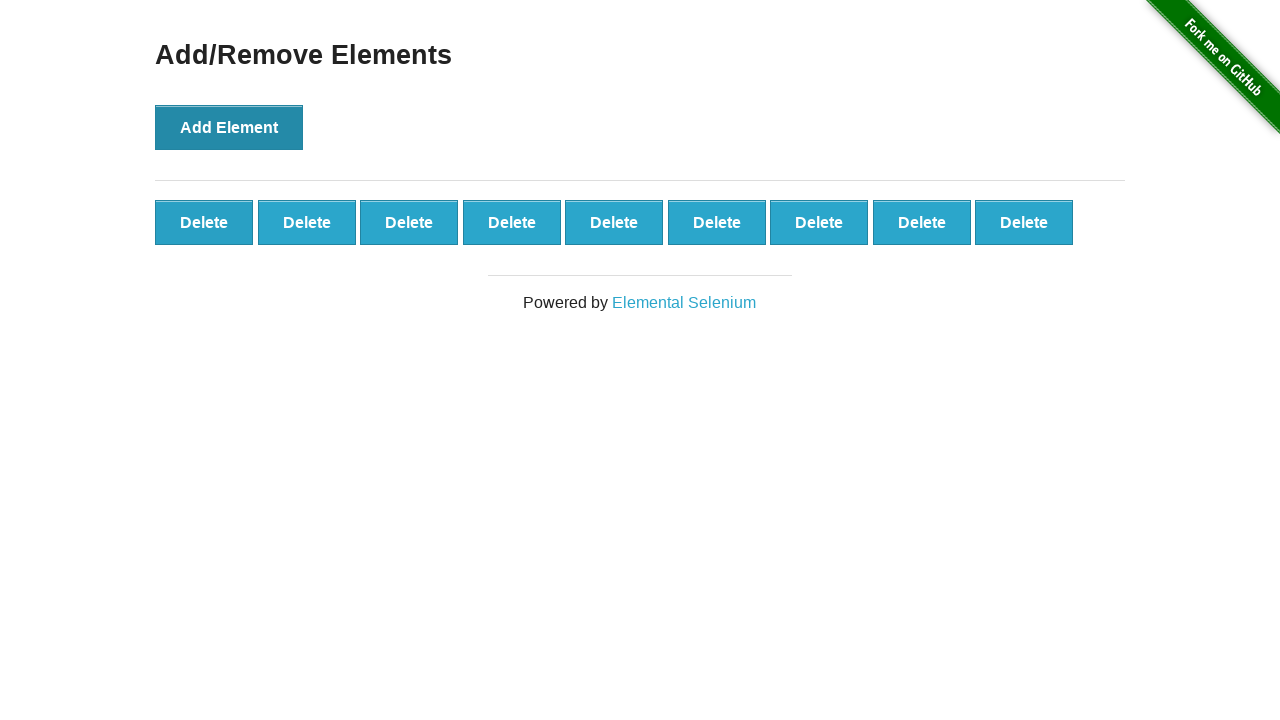

Clicked delete button to remove element (iteration 2/10) at (204, 222) on #elements button >> nth=0
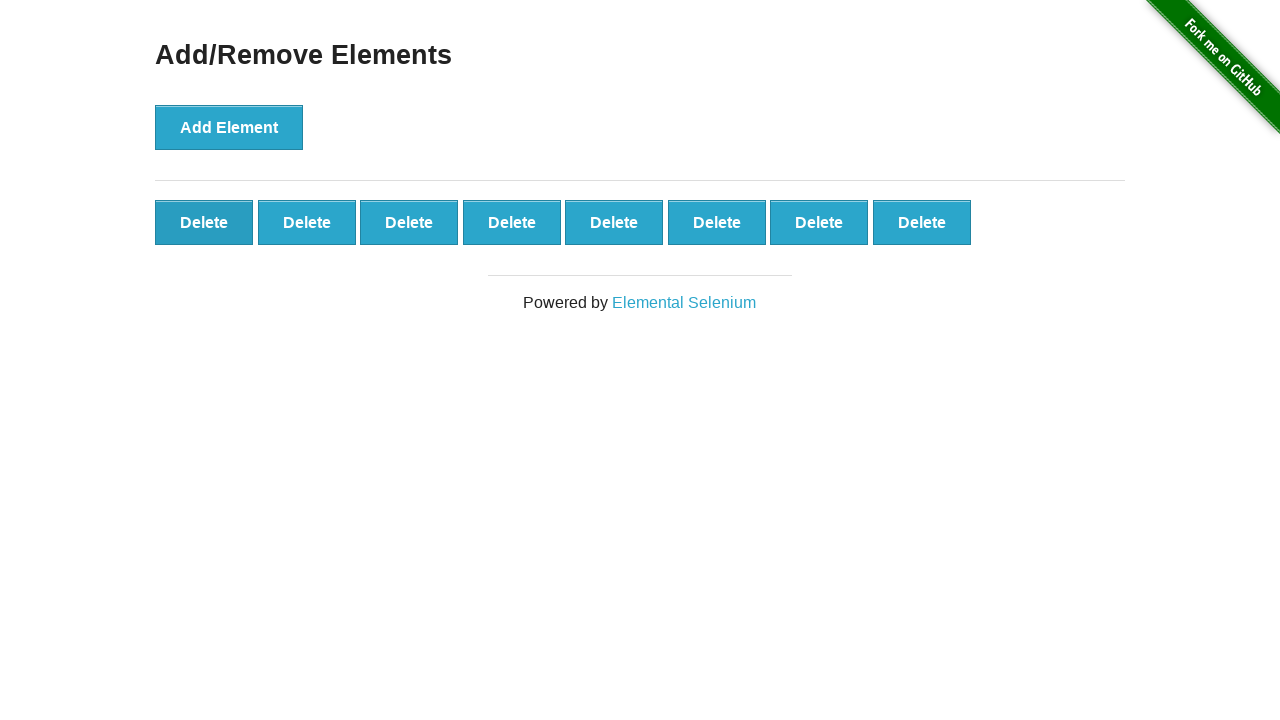

Clicked delete button to remove element (iteration 3/10) at (204, 222) on #elements button >> nth=0
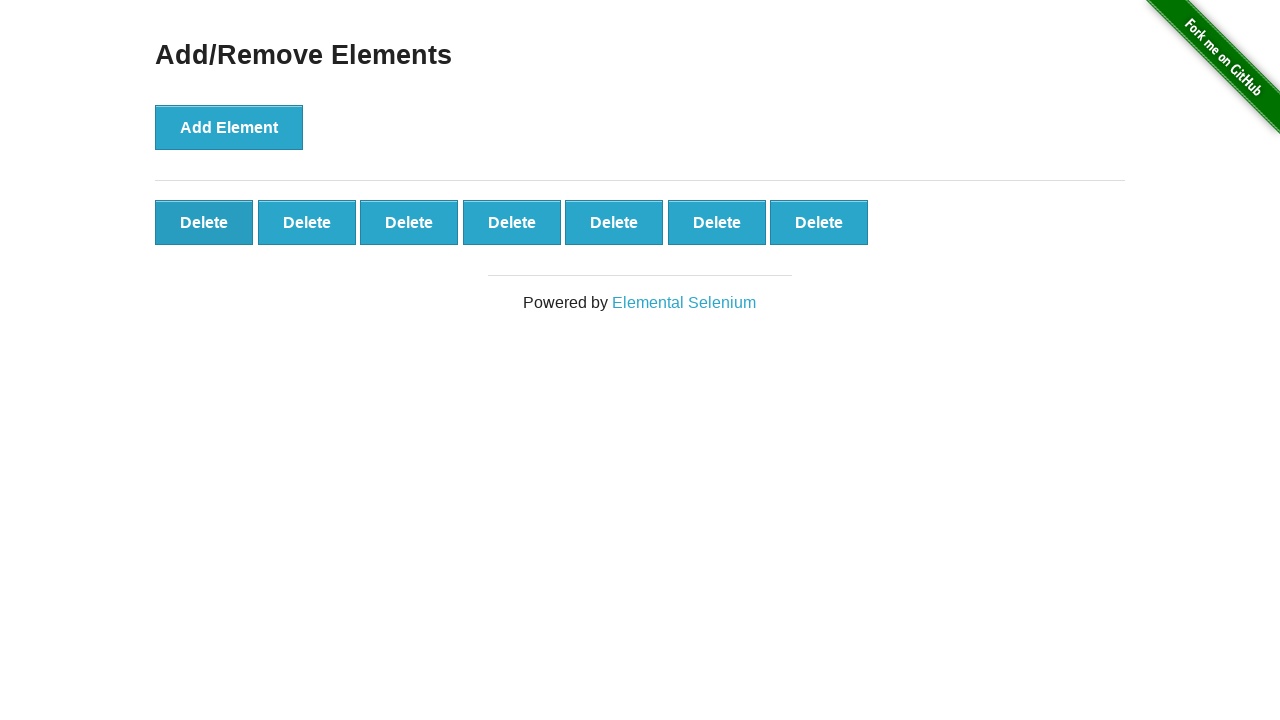

Clicked delete button to remove element (iteration 4/10) at (204, 222) on #elements button >> nth=0
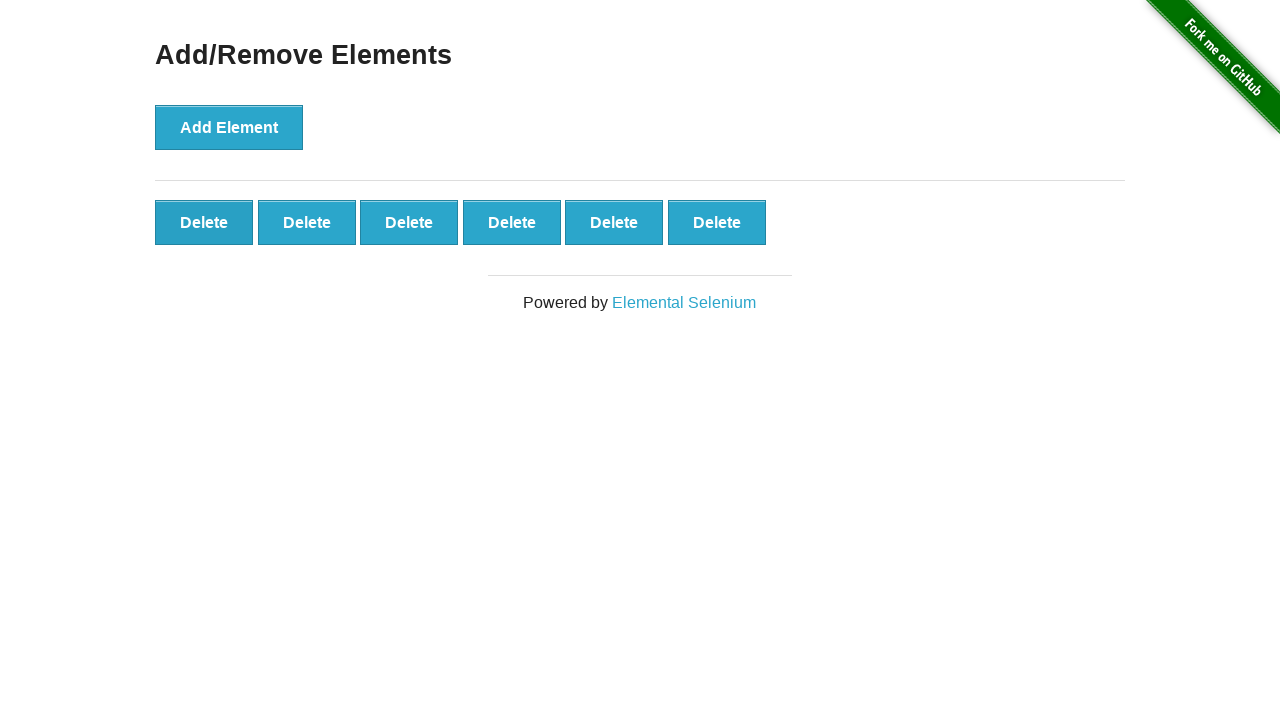

Clicked delete button to remove element (iteration 5/10) at (204, 222) on #elements button >> nth=0
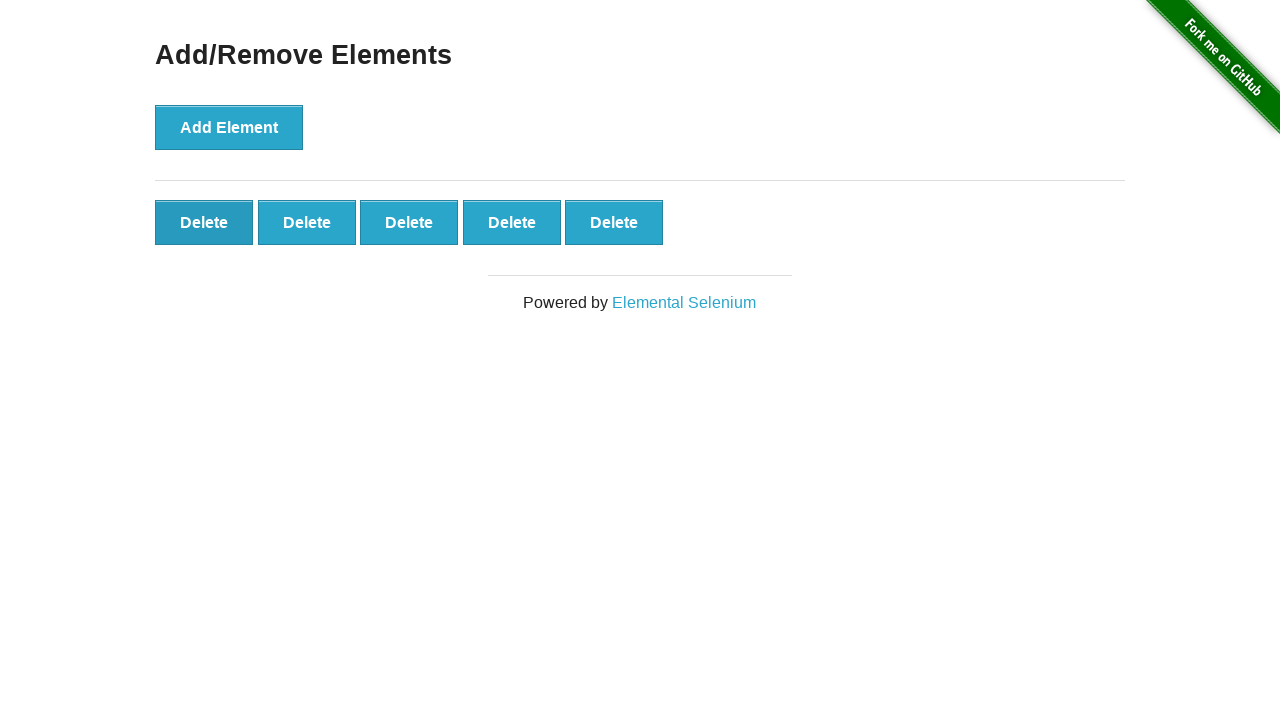

Clicked delete button to remove element (iteration 6/10) at (204, 222) on #elements button >> nth=0
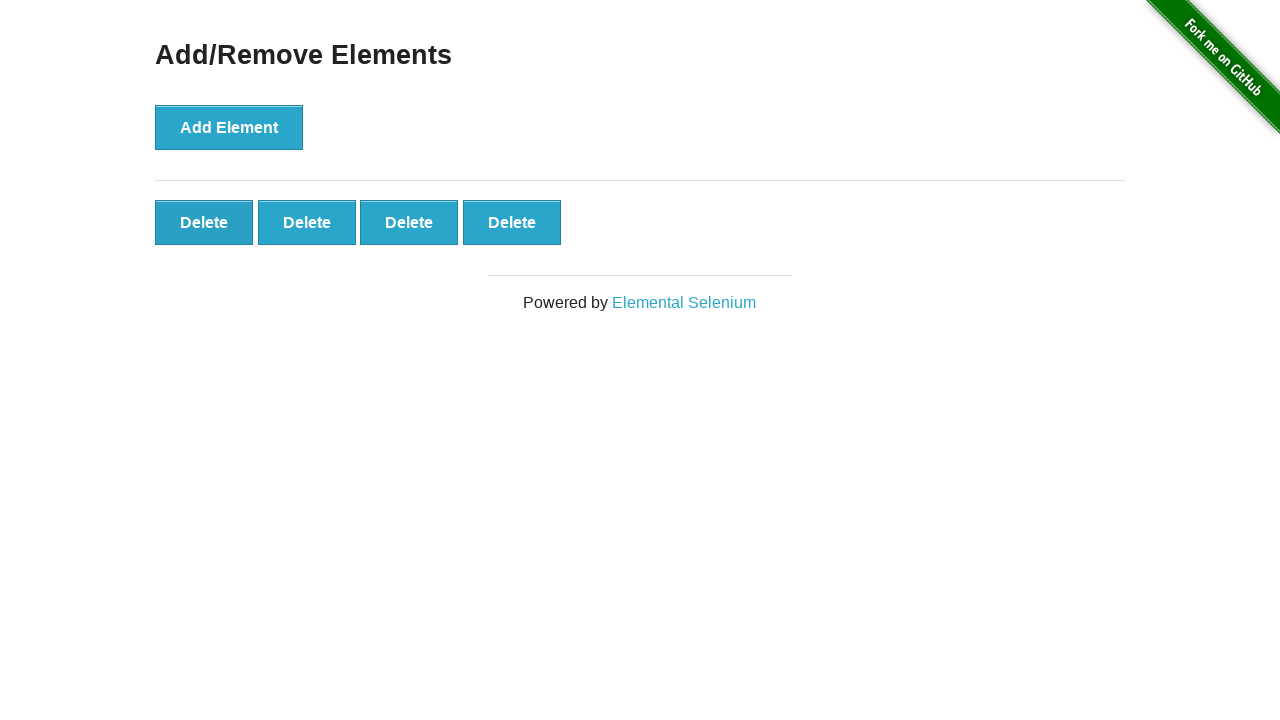

Clicked delete button to remove element (iteration 7/10) at (204, 222) on #elements button >> nth=0
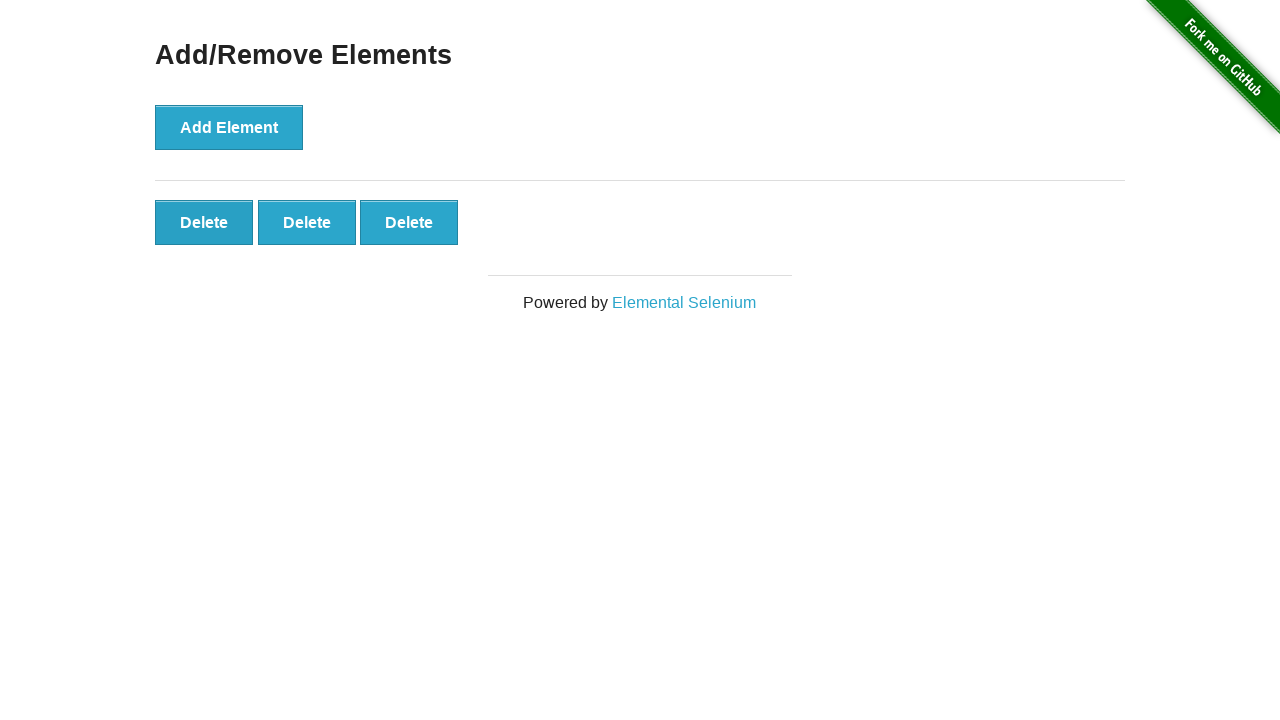

Clicked delete button to remove element (iteration 8/10) at (204, 222) on #elements button >> nth=0
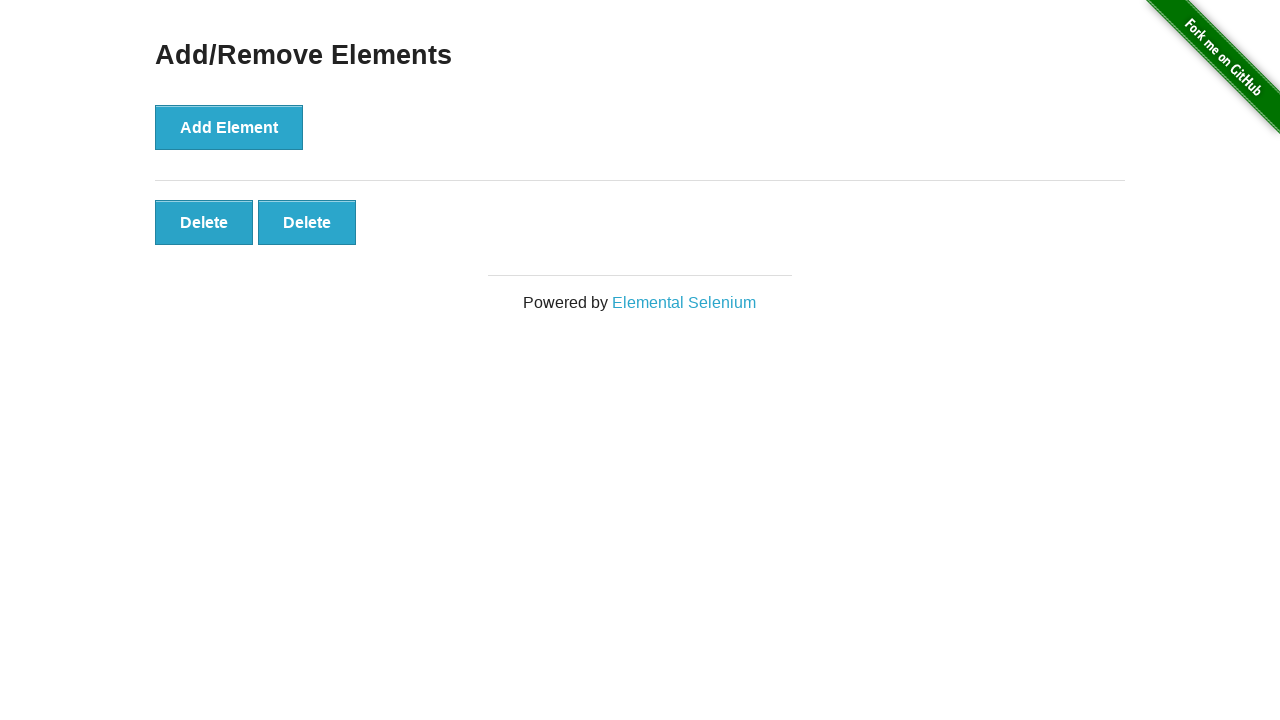

Clicked delete button to remove element (iteration 9/10) at (204, 222) on #elements button >> nth=0
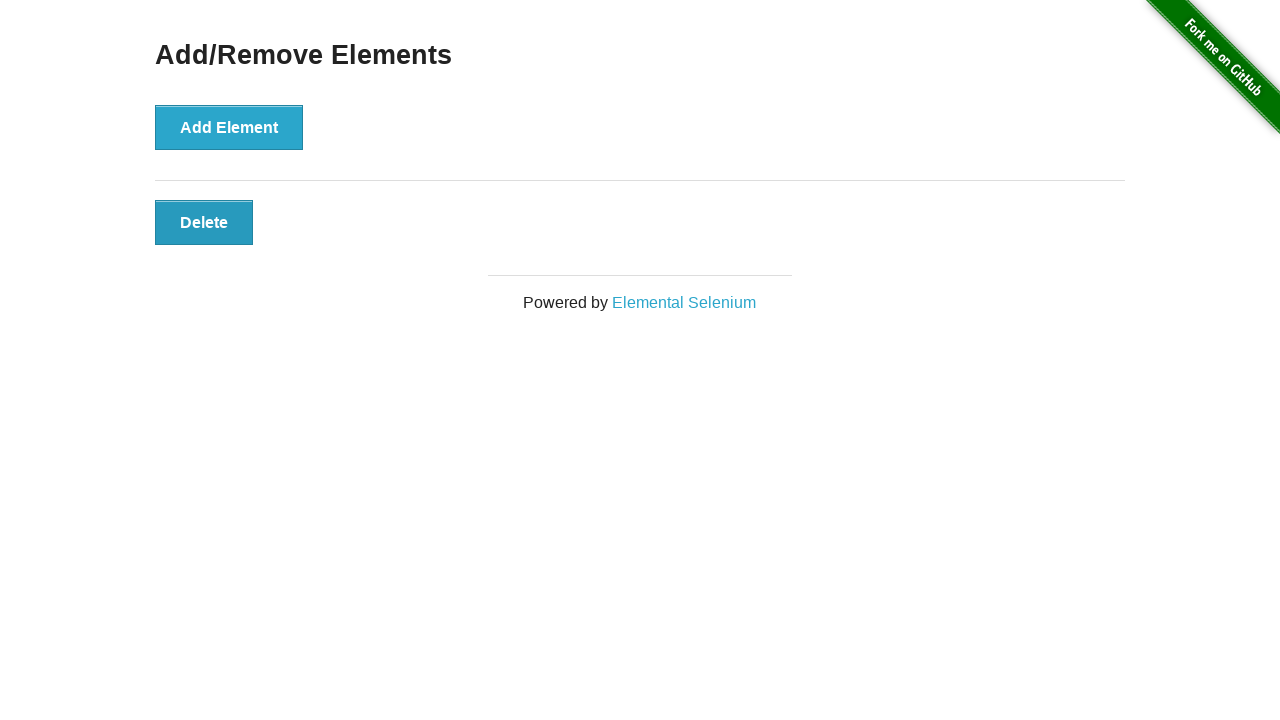

Clicked delete button to remove element (iteration 10/10) at (204, 222) on #elements button >> nth=0
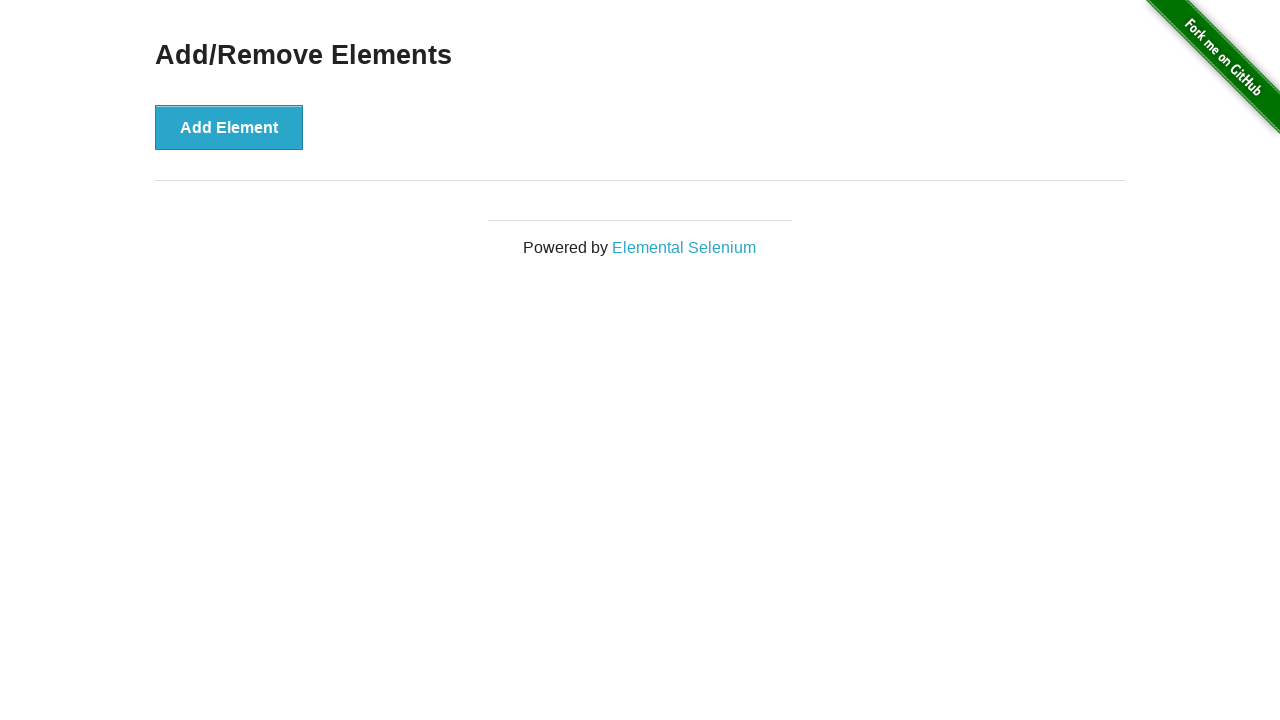

Verified that all elements have been removed
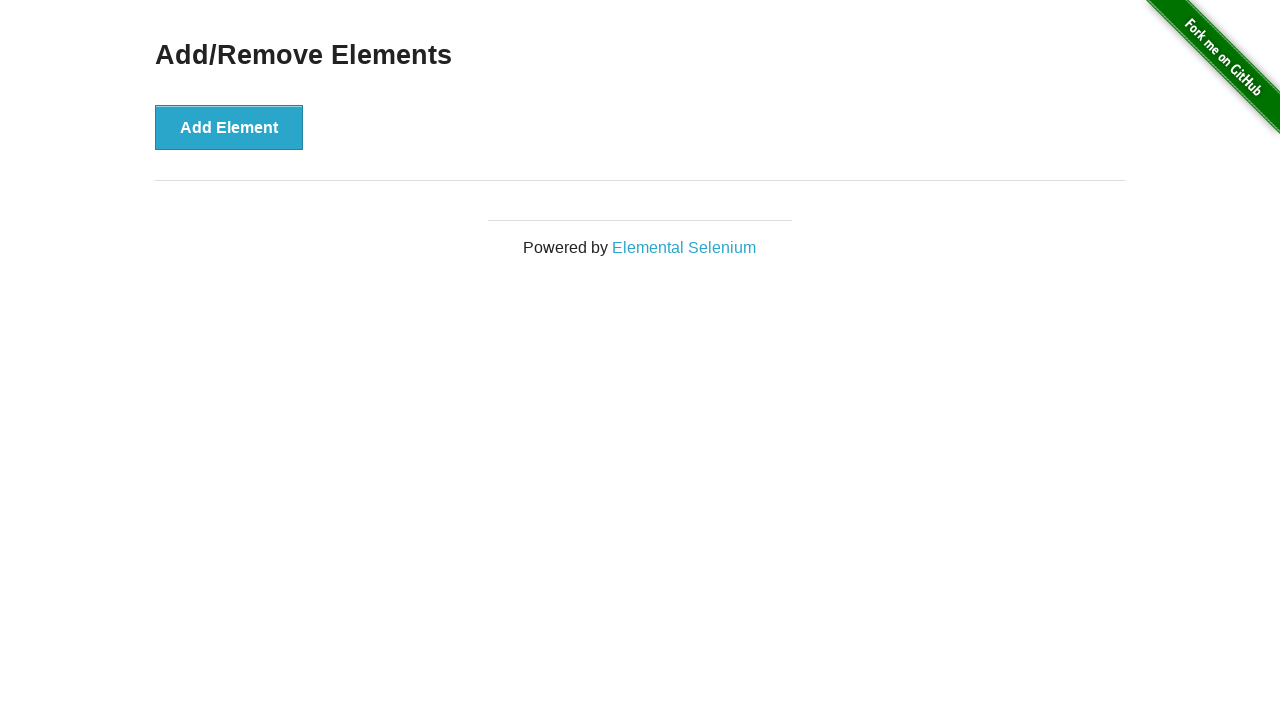

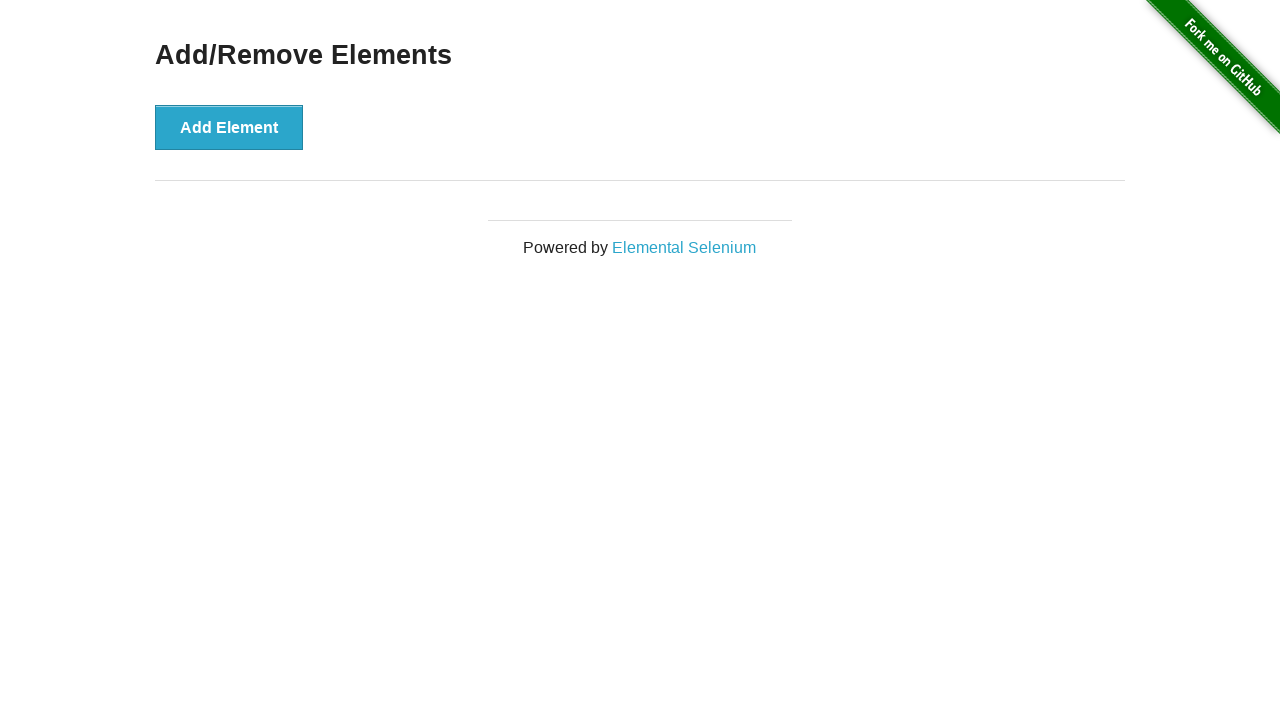